Tests adding an element on the Herokuapp add/remove elements page and verifies the element appears

Starting URL: https://the-internet.herokuapp.com/

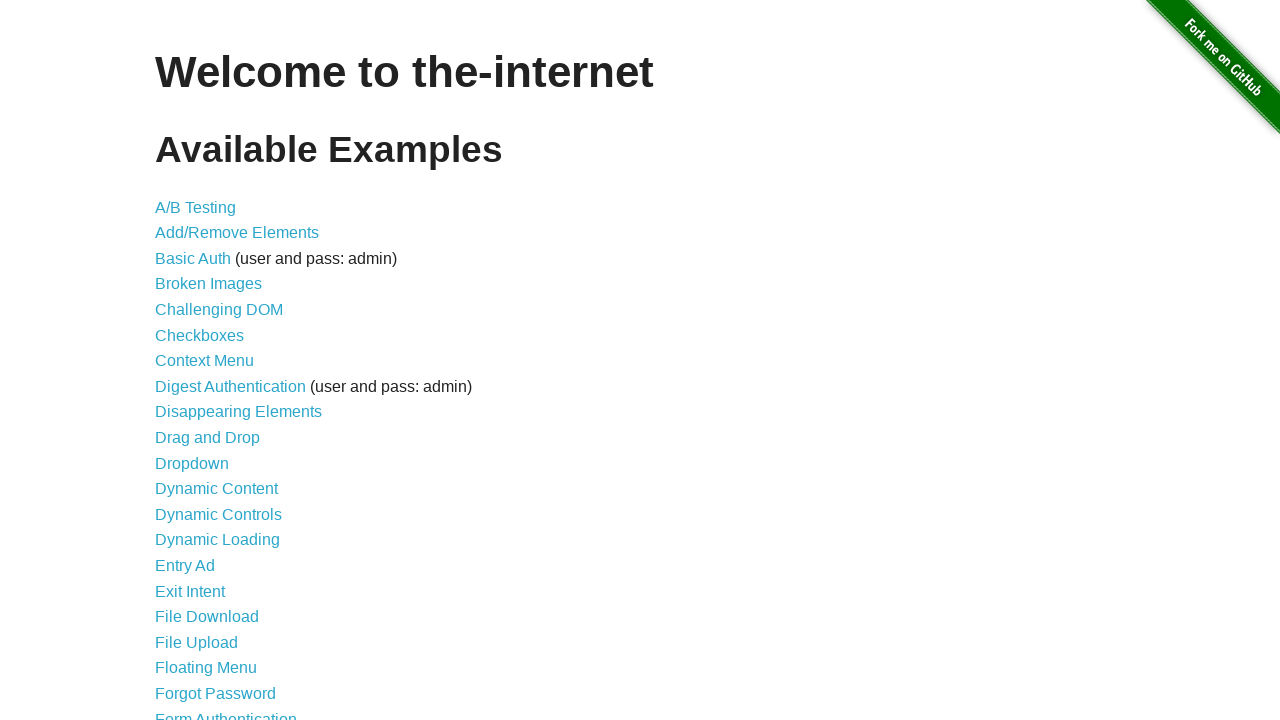

Clicked on add/remove elements link at (237, 233) on a[href='/add_remove_elements/']
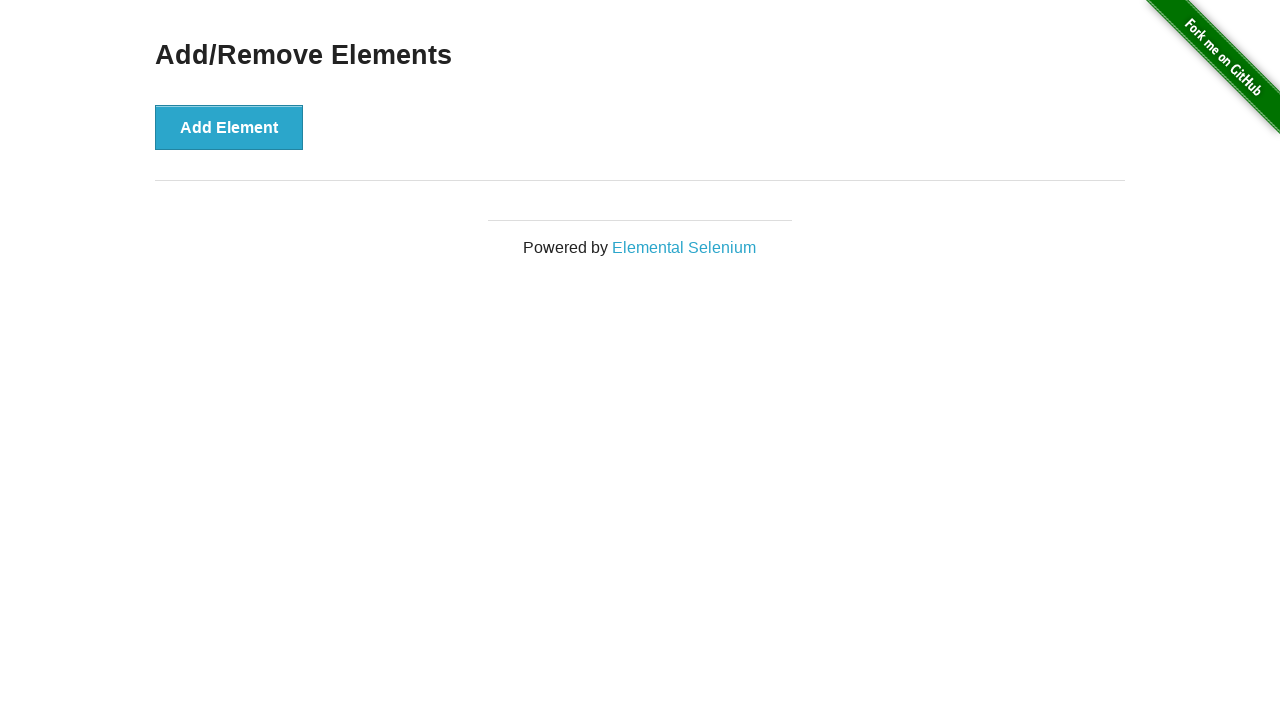

Clicked add element button at (229, 127) on button[onclick='addElement()']
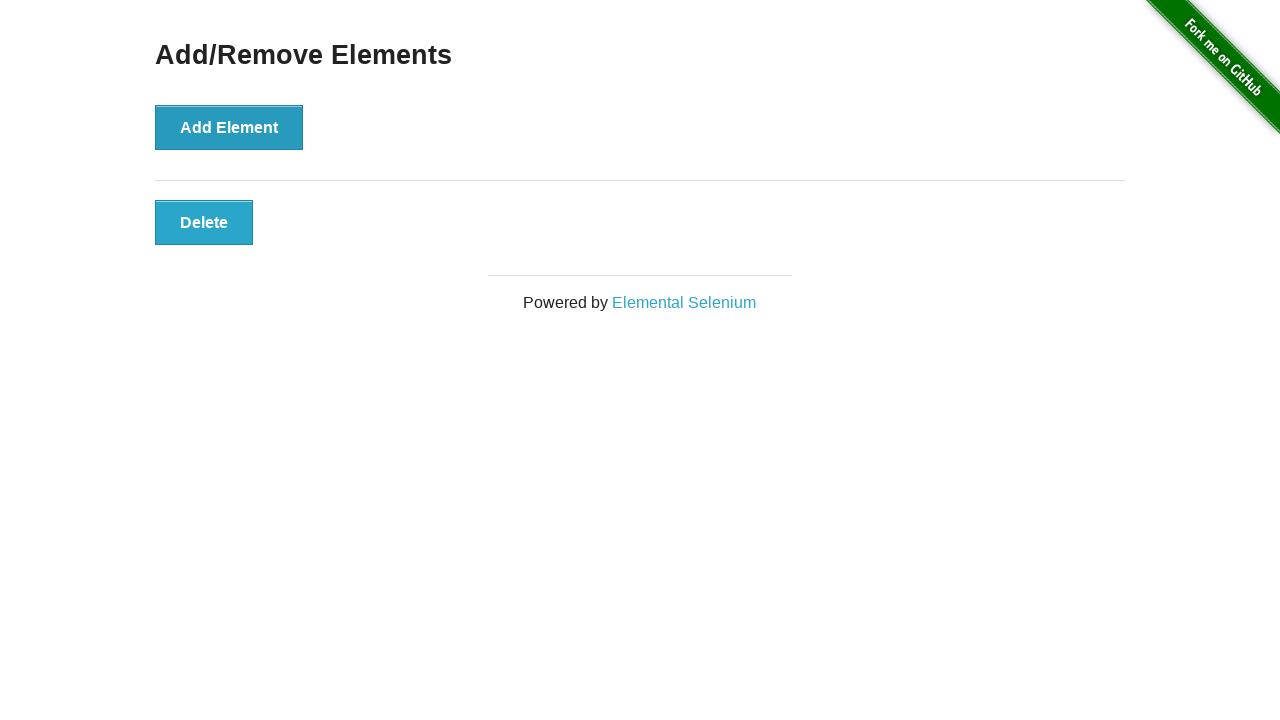

Verified that element was successfully added
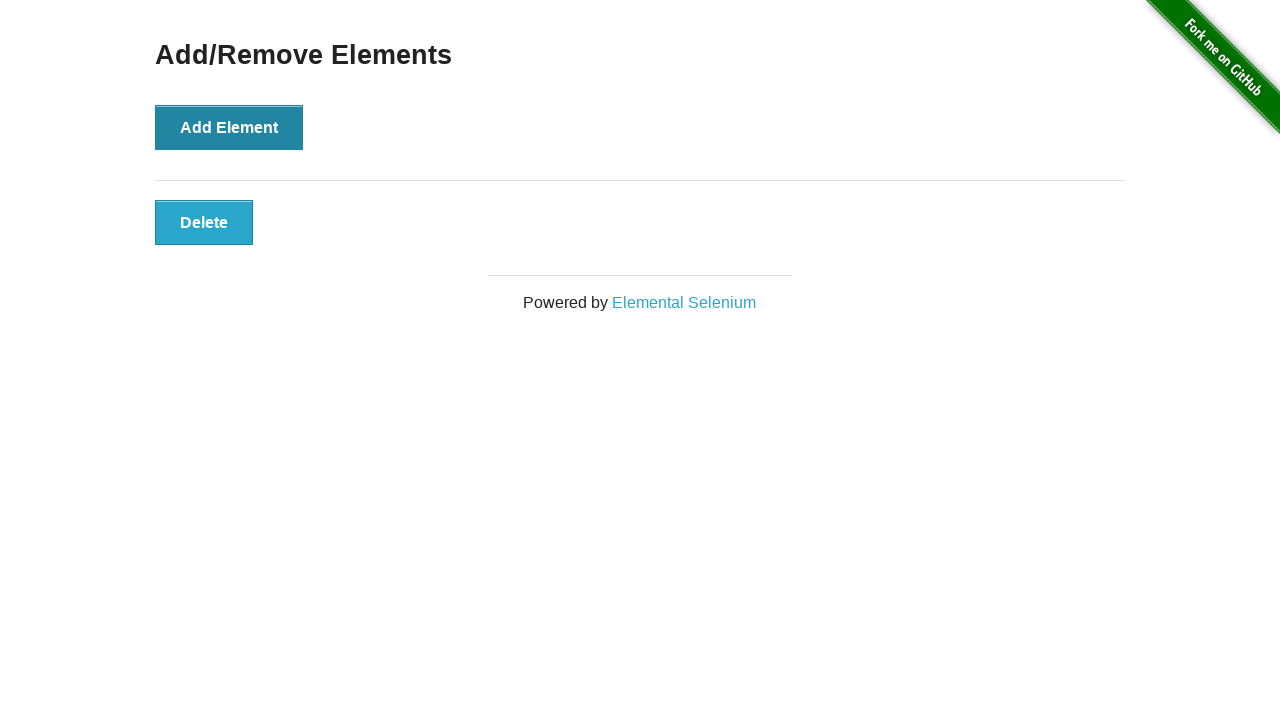

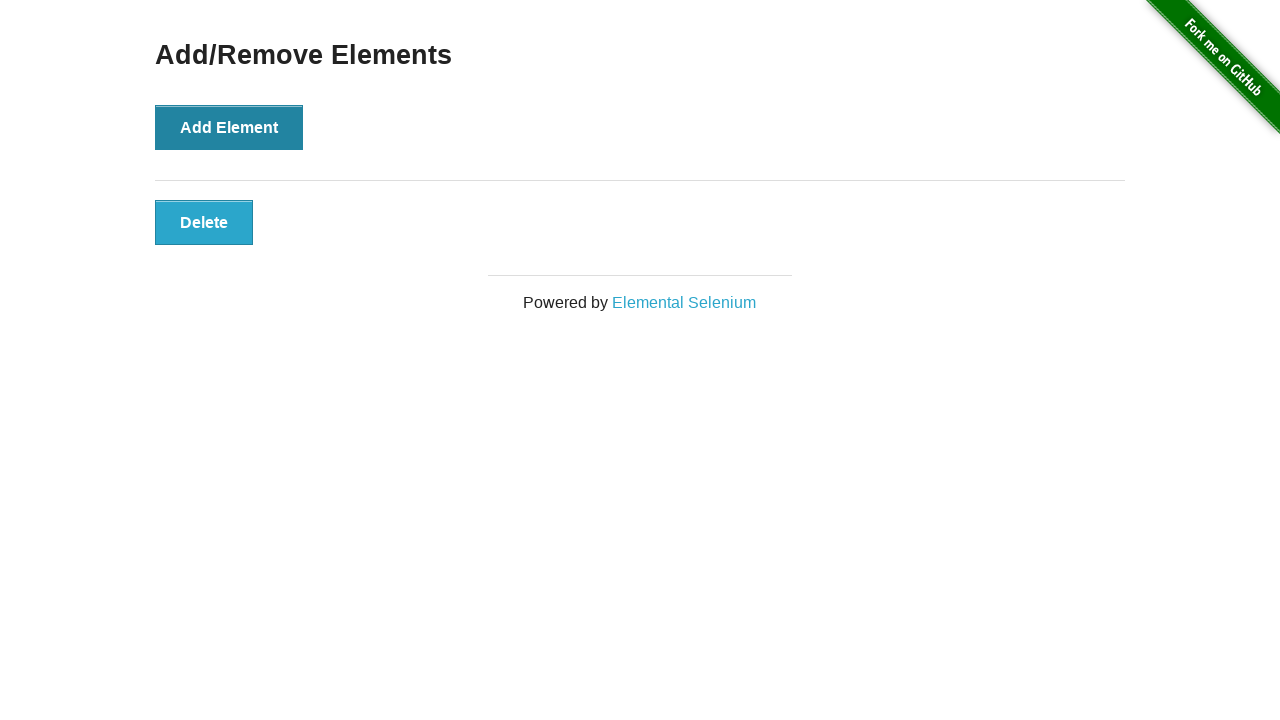